Performs a drag and drop operation and verifies the target element text changes to "Dropped!"

Starting URL: https://jqueryui.com/resources/demos/droppable/default.html

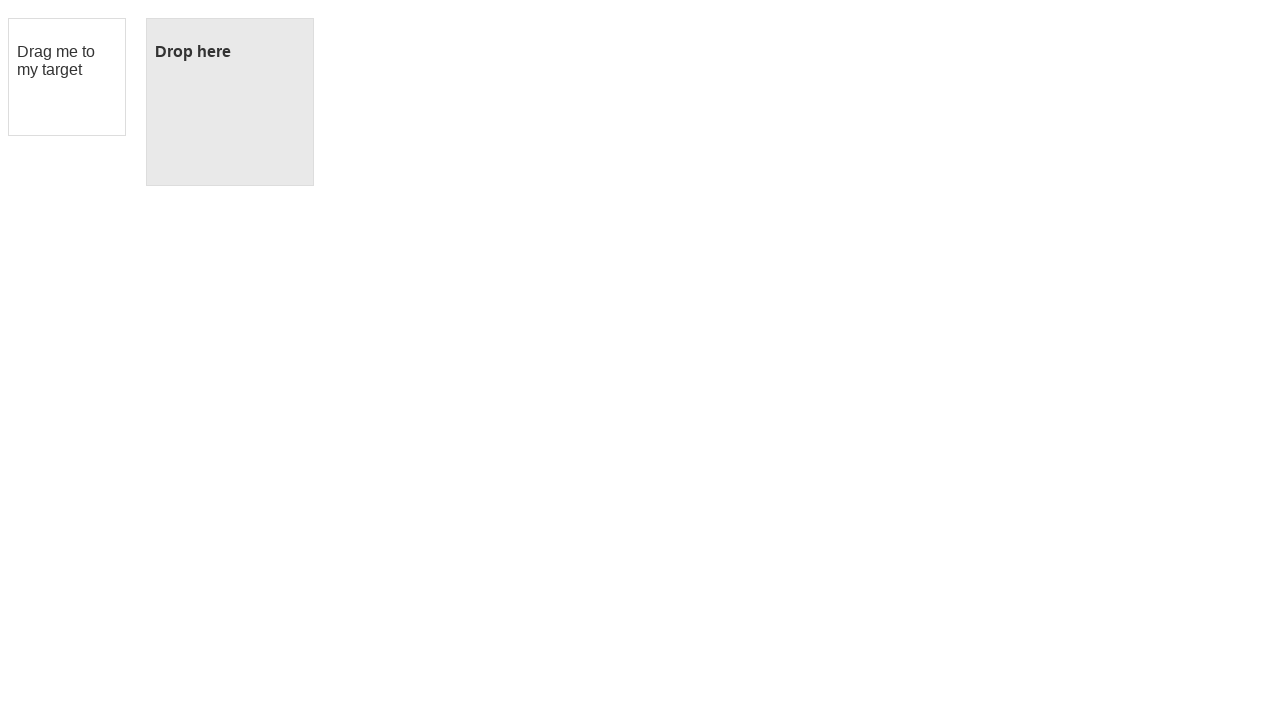

Waited for draggable element to load
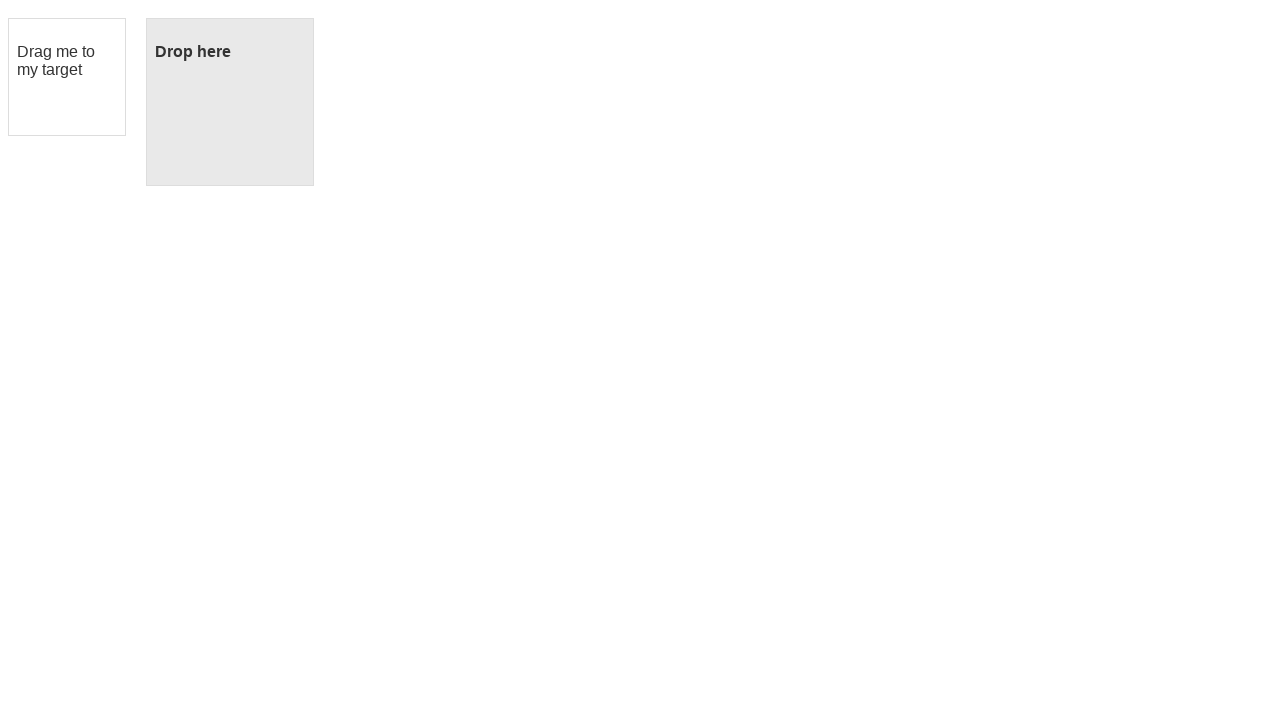

Waited for droppable element to load
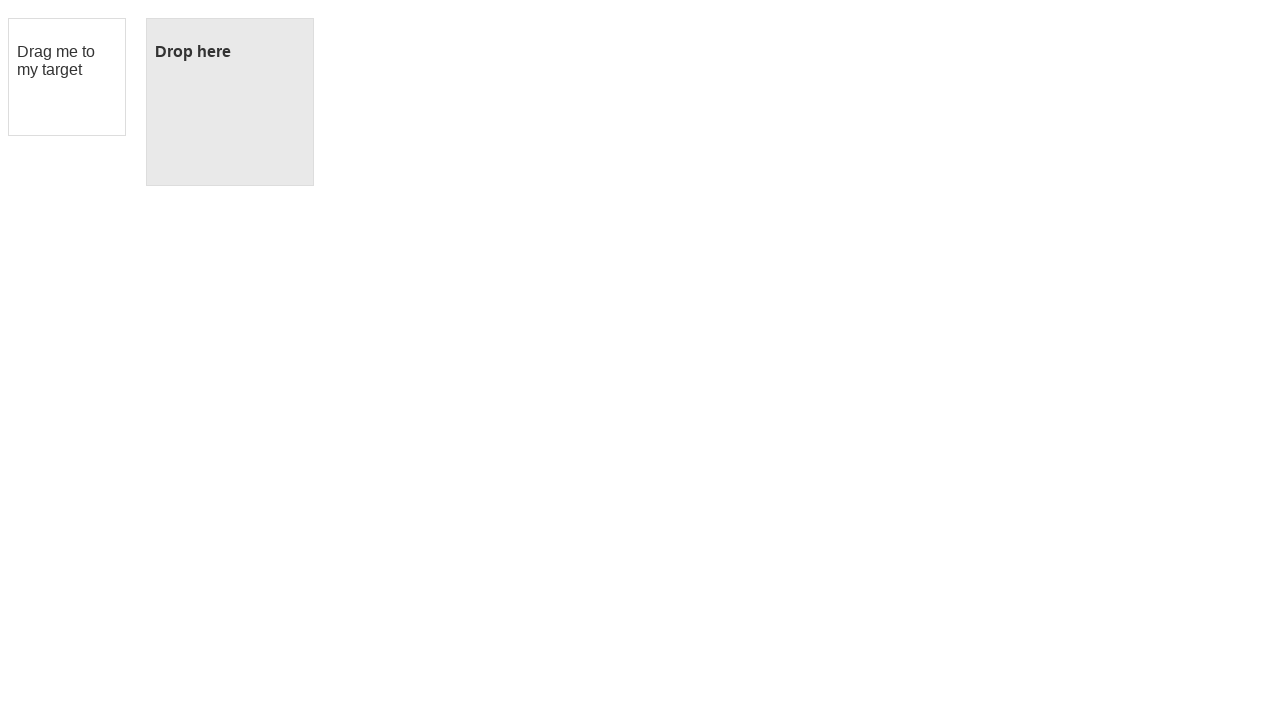

Located draggable element
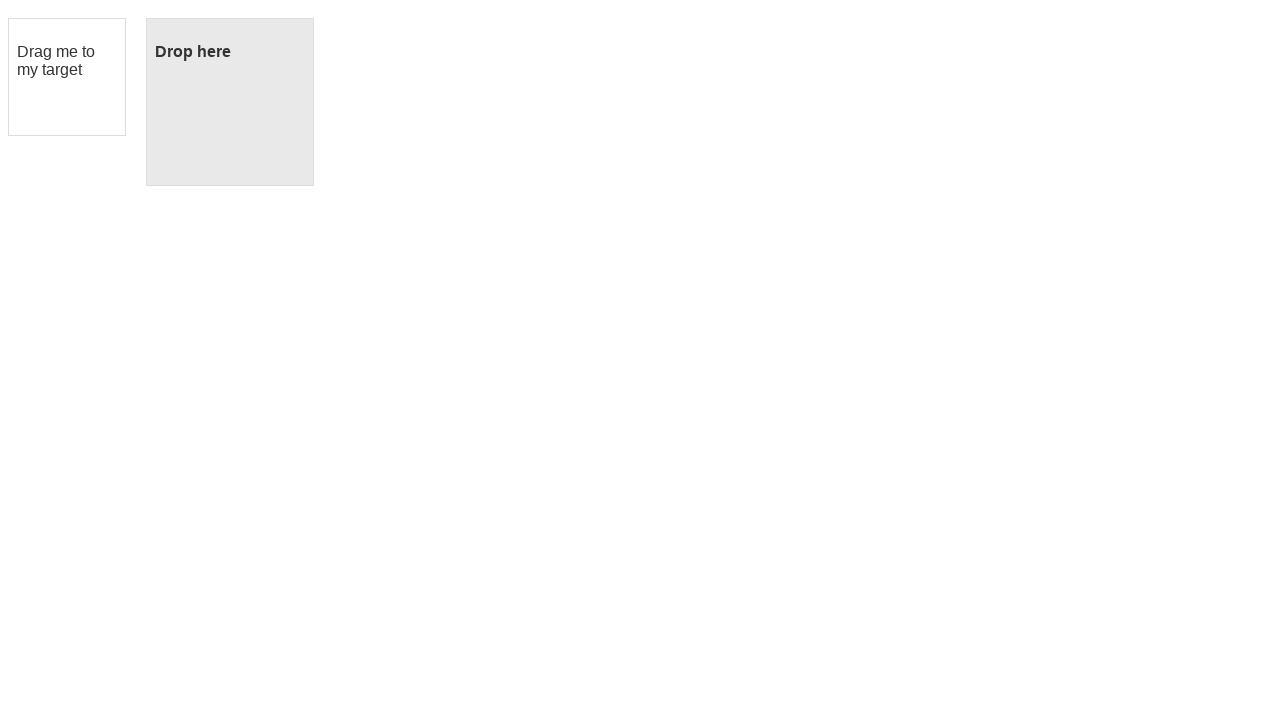

Located droppable element
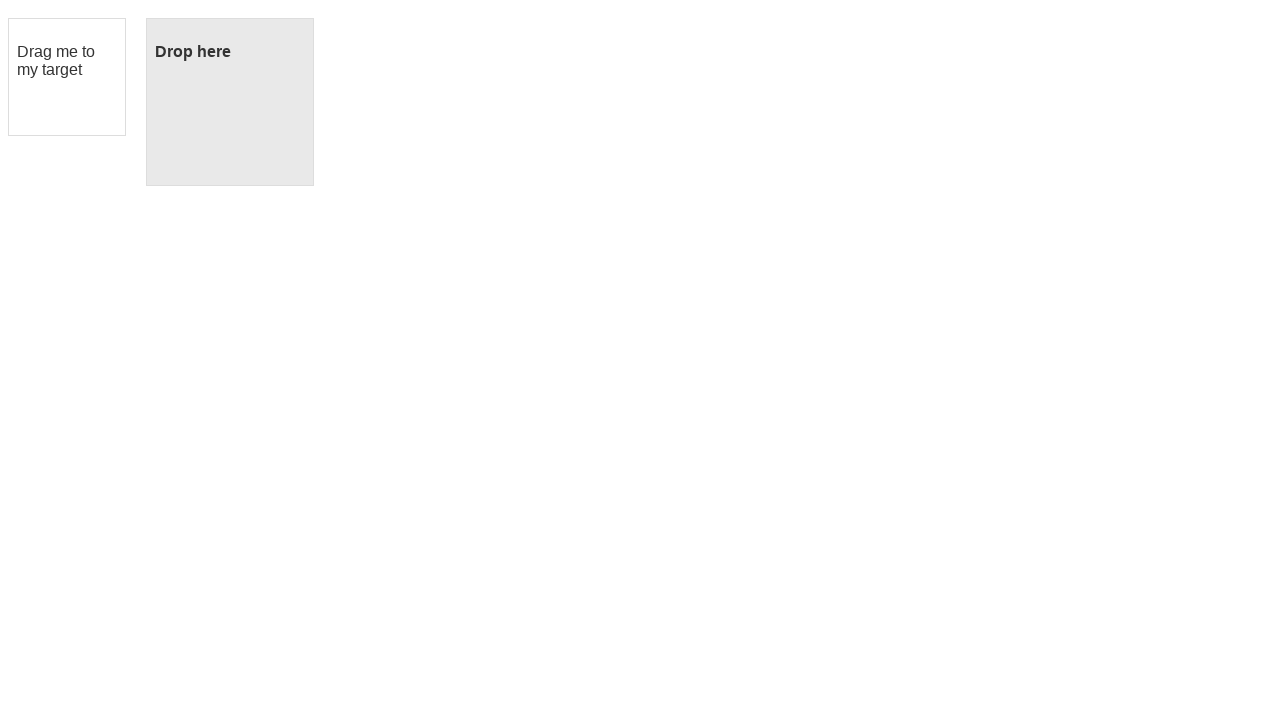

Performed drag and drop operation from draggable to droppable element at (230, 102)
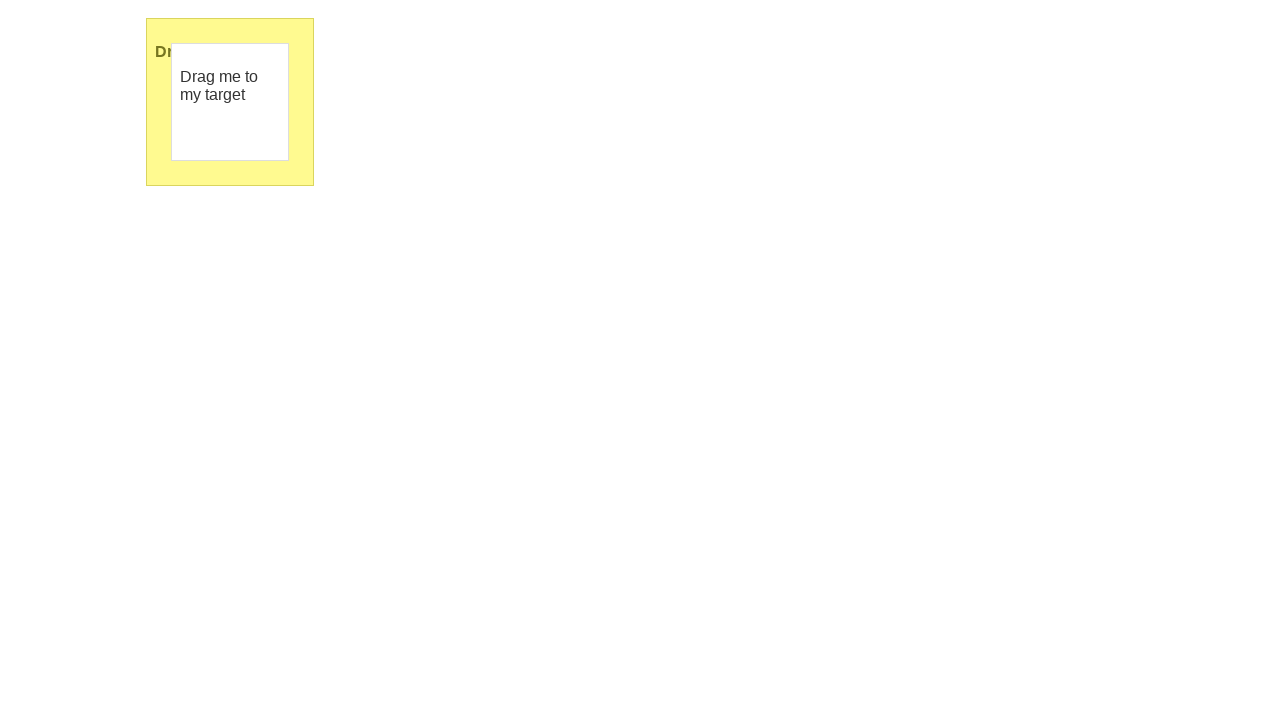

Waited for paragraph element inside droppable to appear
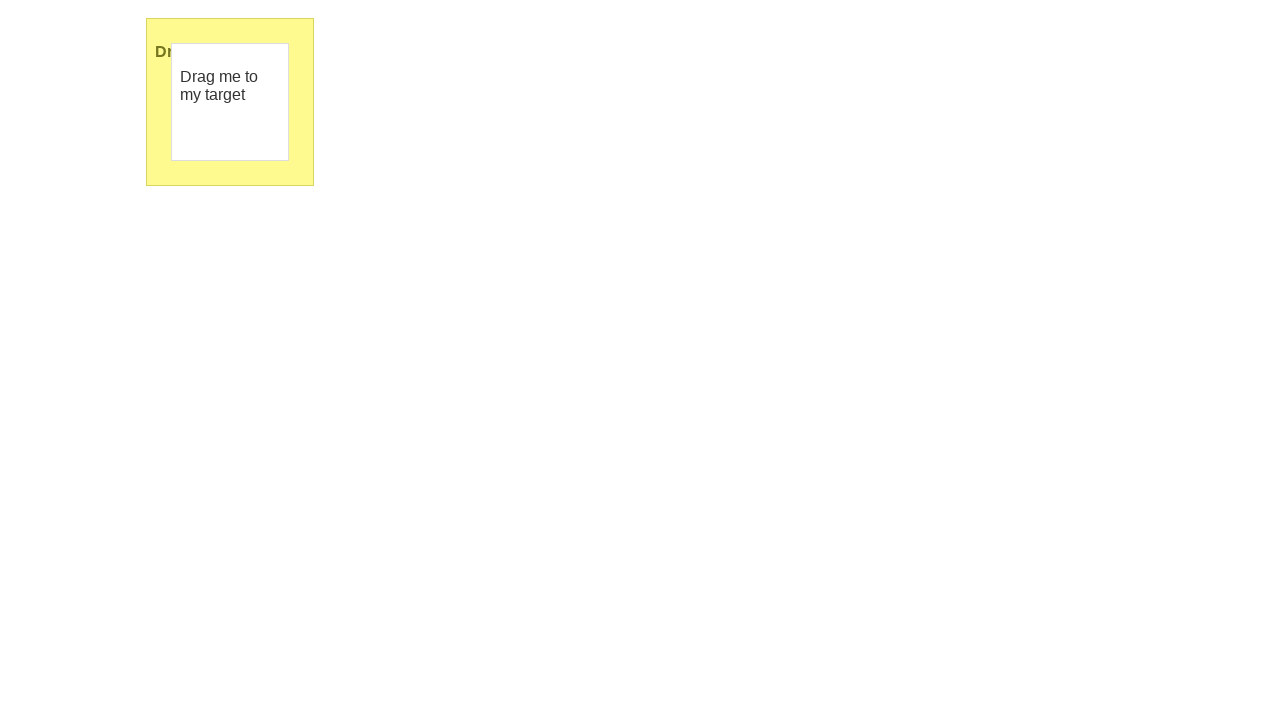

Located the paragraph text inside droppable element
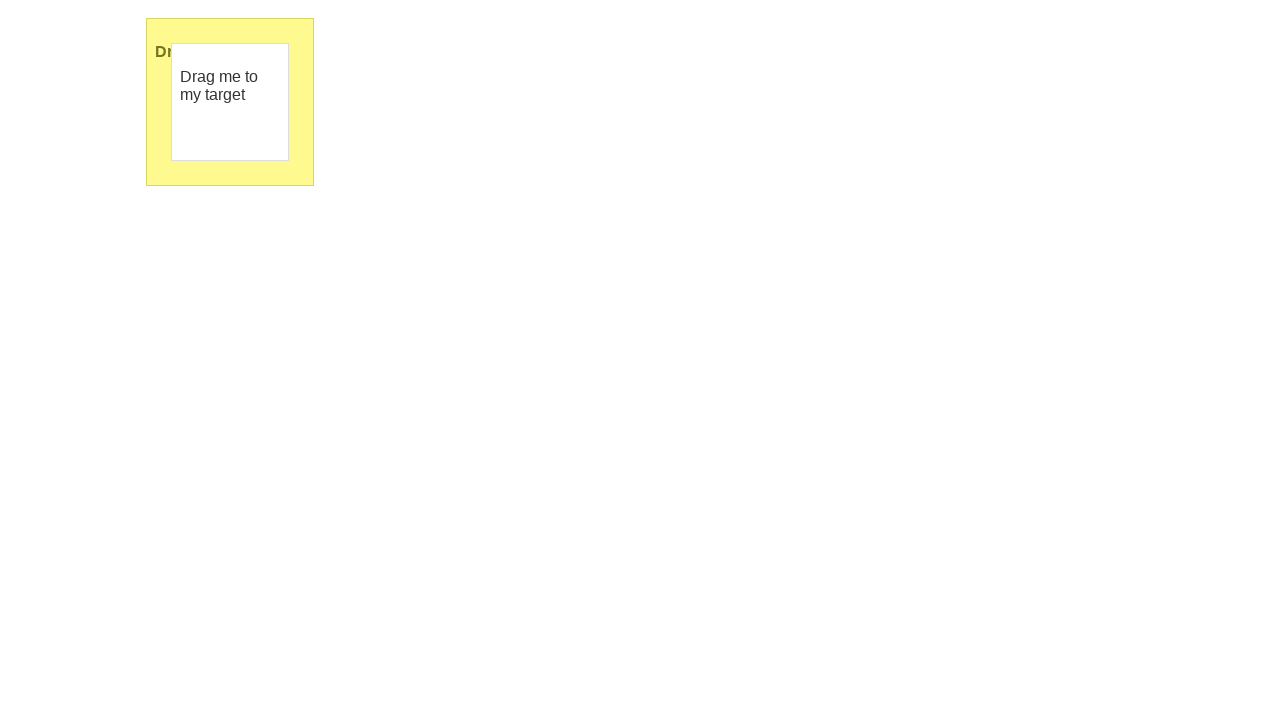

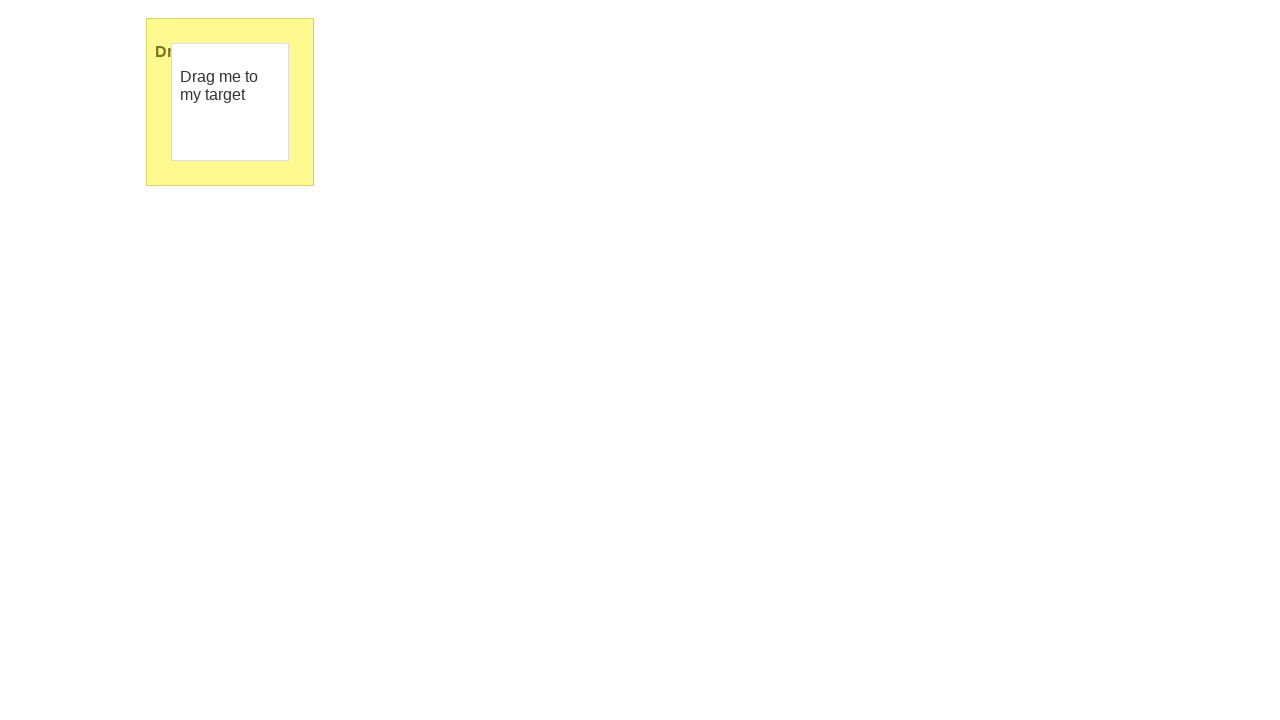